Tests that edits are cancelled when pressing the Escape key

Starting URL: https://demo.playwright.dev/todomvc

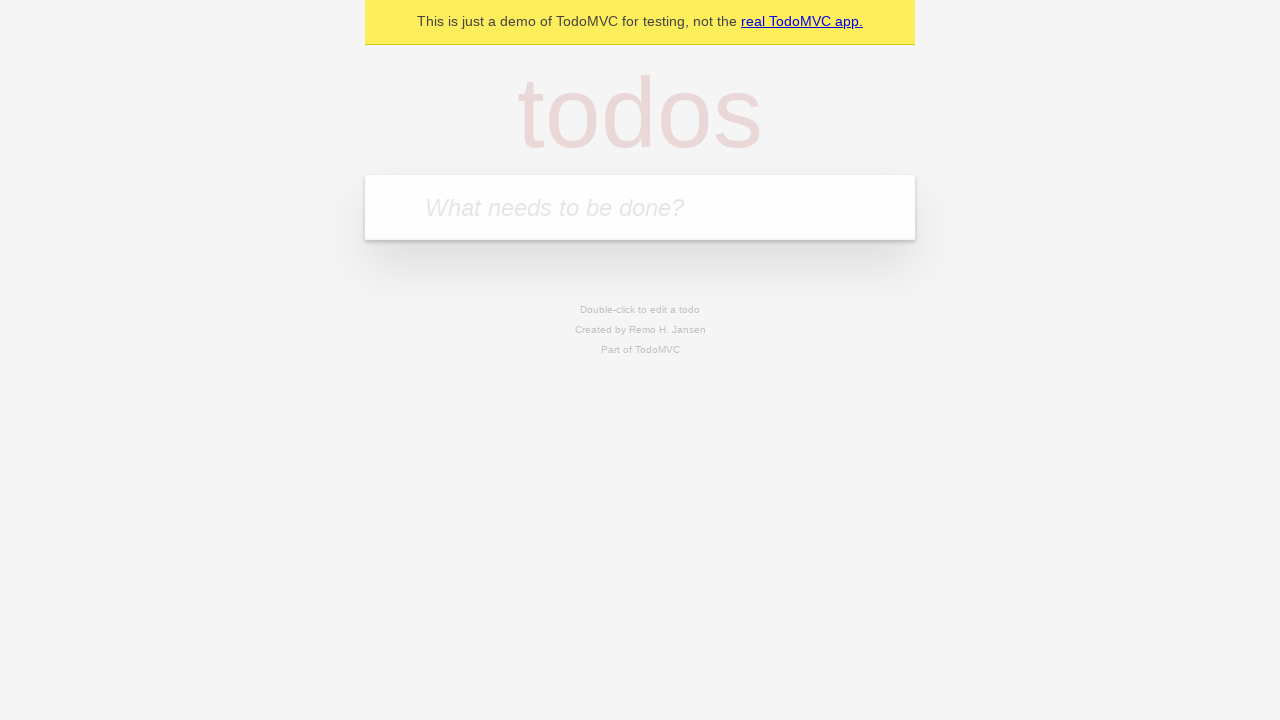

Filled todo input with 'buy some cheese' on internal:attr=[placeholder="What needs to be done?"i]
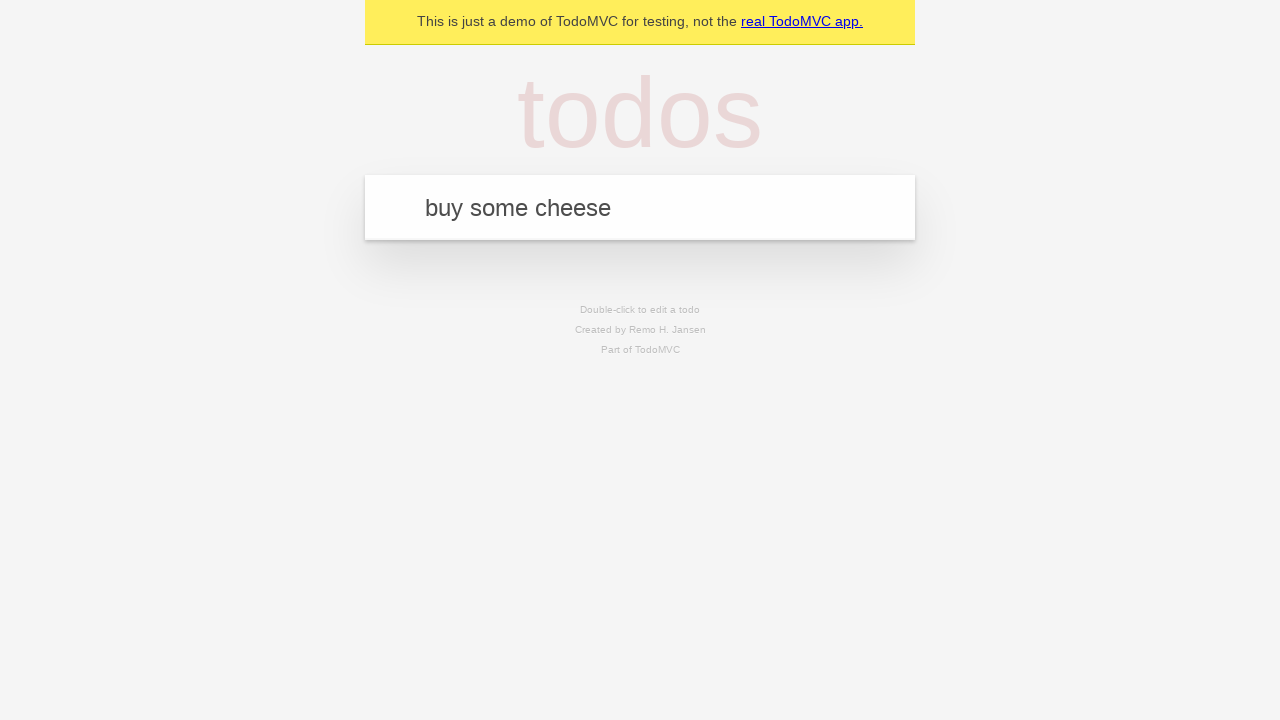

Pressed Enter to create first todo on internal:attr=[placeholder="What needs to be done?"i]
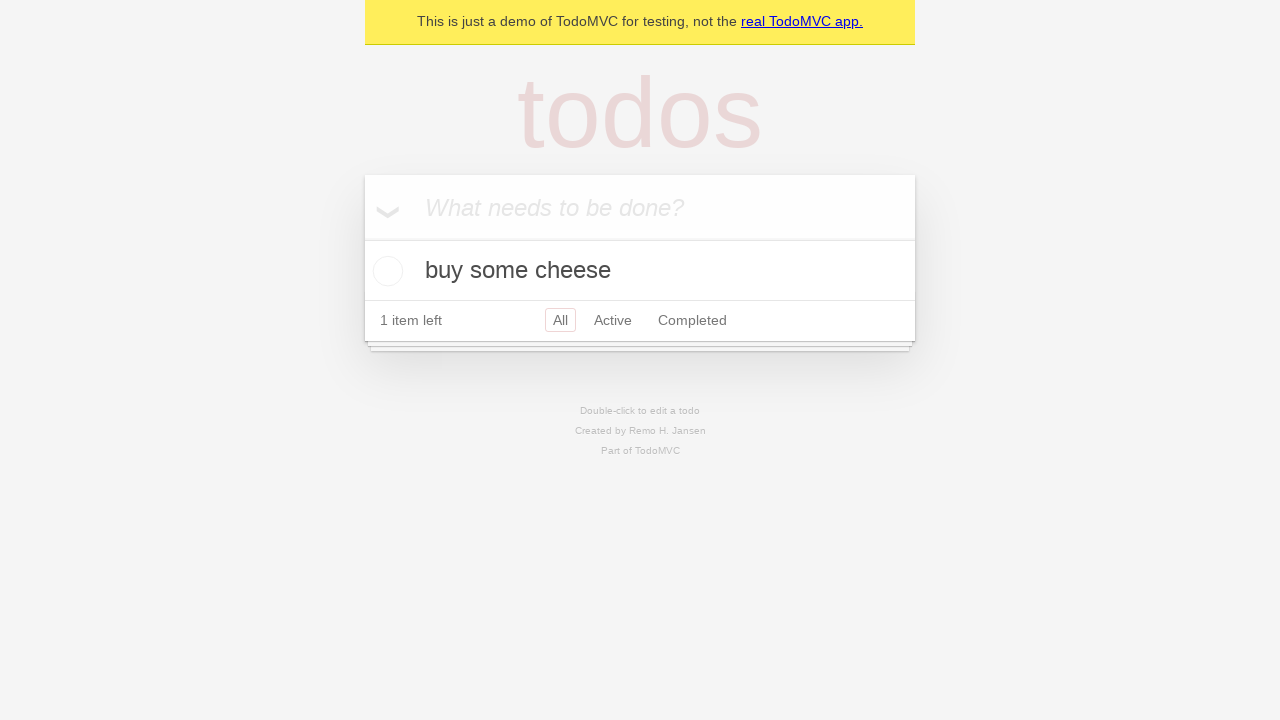

Filled todo input with 'feed the cat' on internal:attr=[placeholder="What needs to be done?"i]
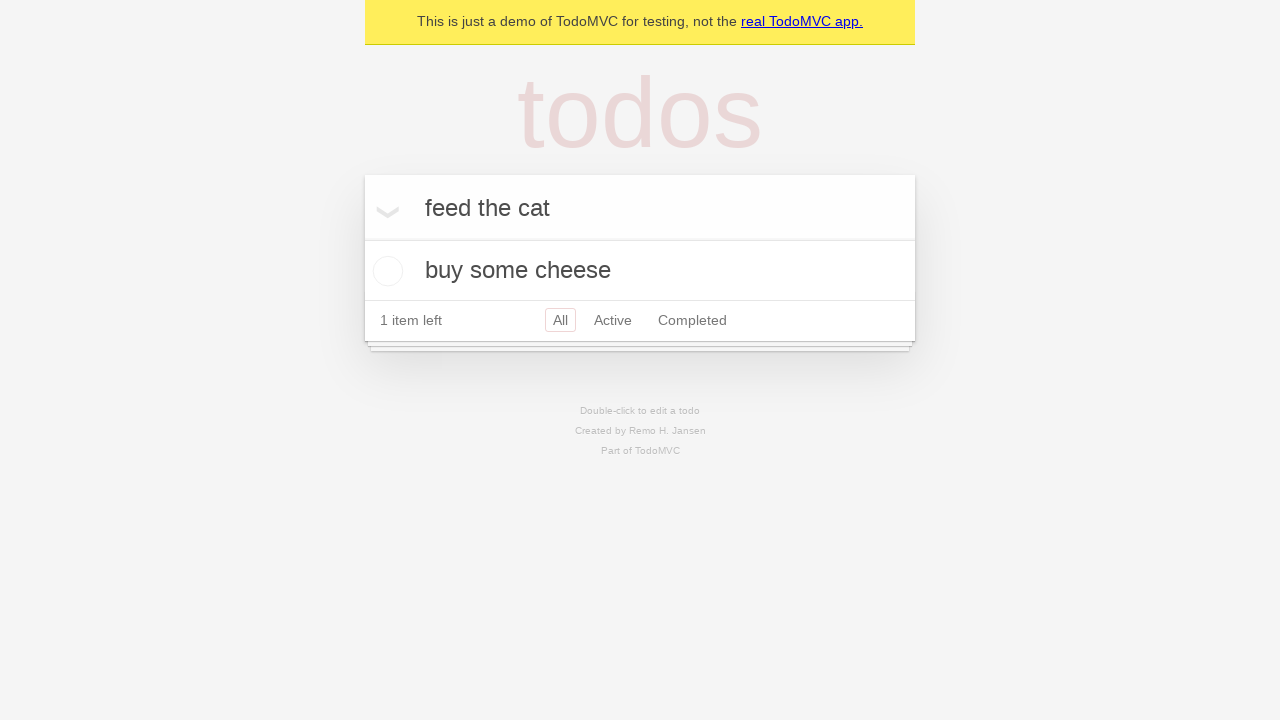

Pressed Enter to create second todo on internal:attr=[placeholder="What needs to be done?"i]
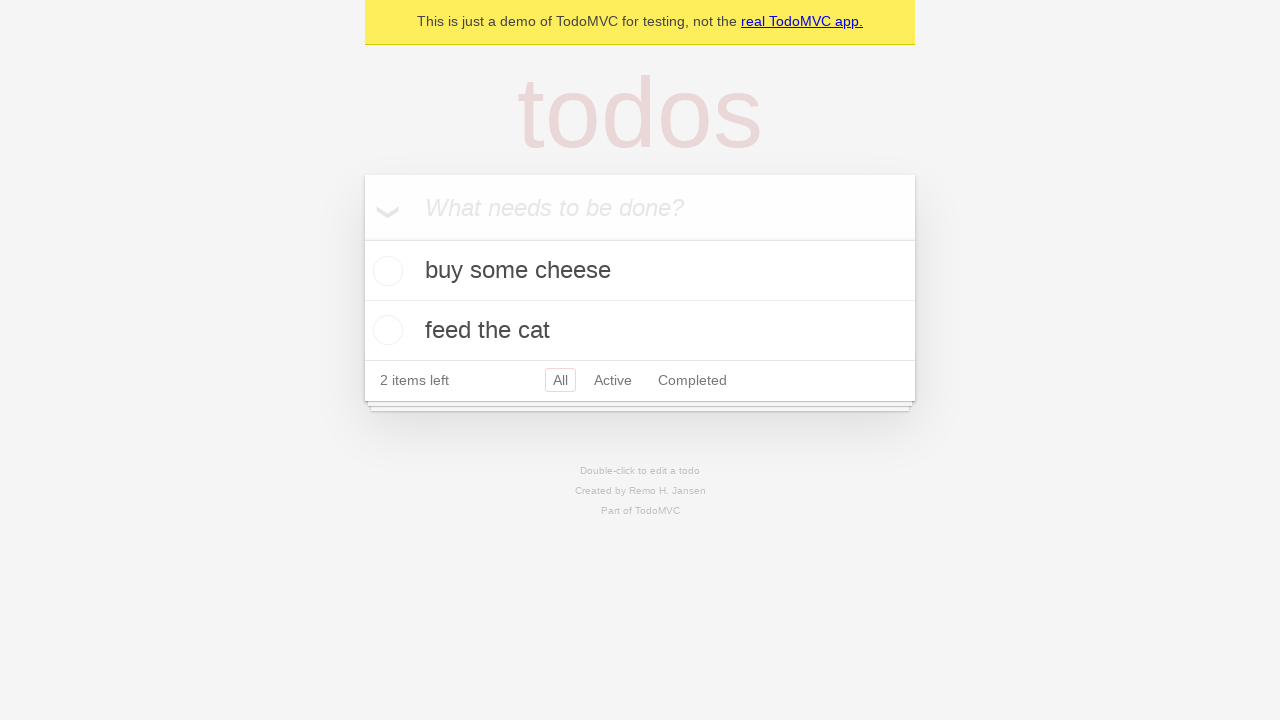

Filled todo input with 'book a doctors appointment' on internal:attr=[placeholder="What needs to be done?"i]
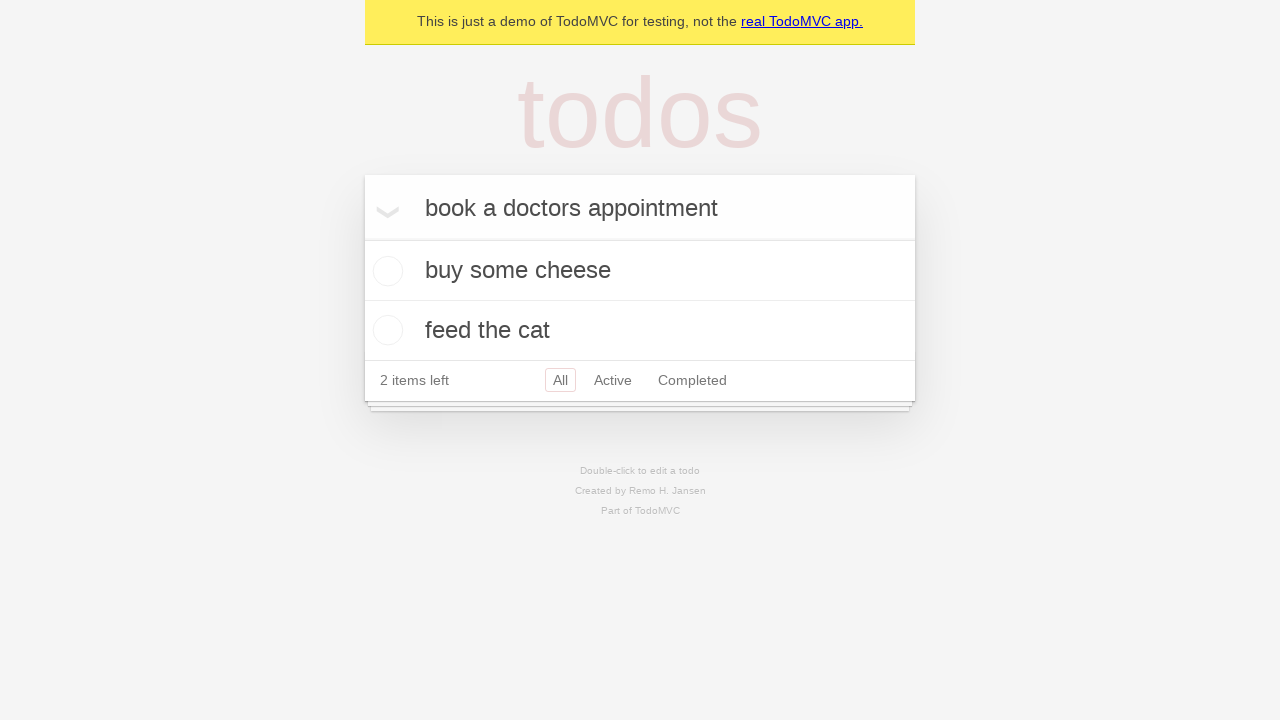

Pressed Enter to create third todo on internal:attr=[placeholder="What needs to be done?"i]
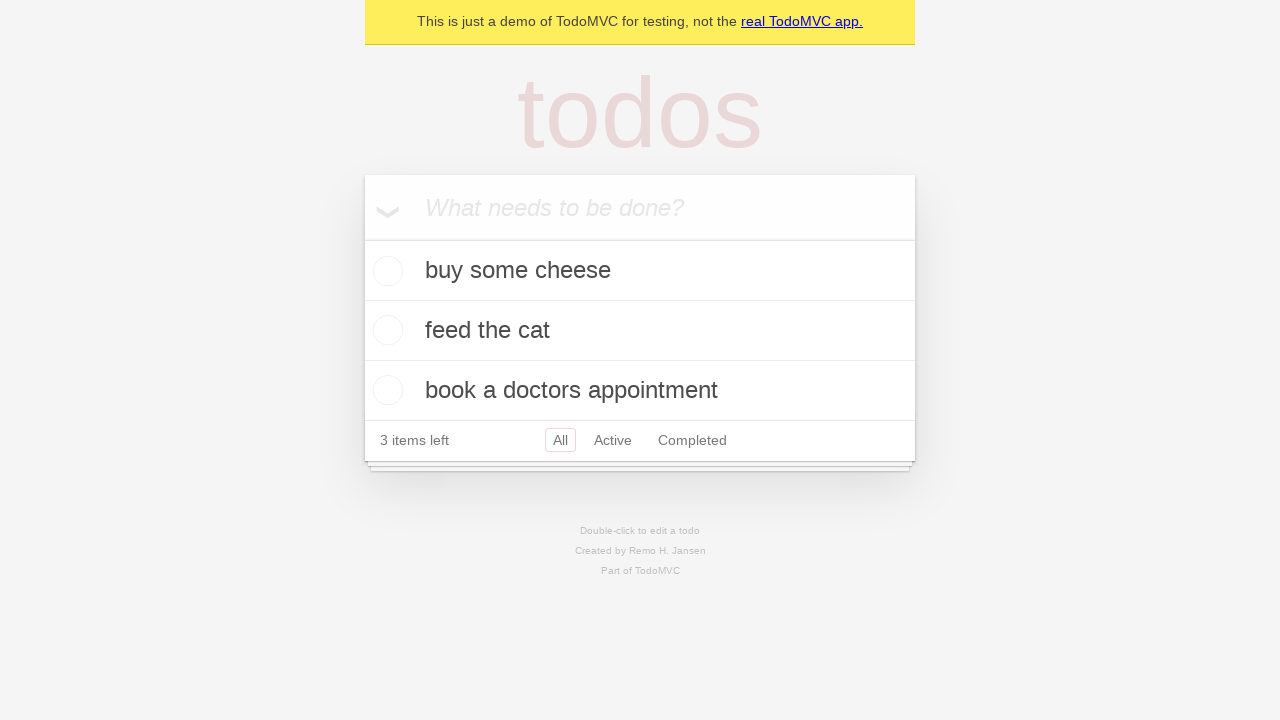

Double-clicked second todo item to enter edit mode at (640, 331) on internal:testid=[data-testid="todo-item"s] >> nth=1
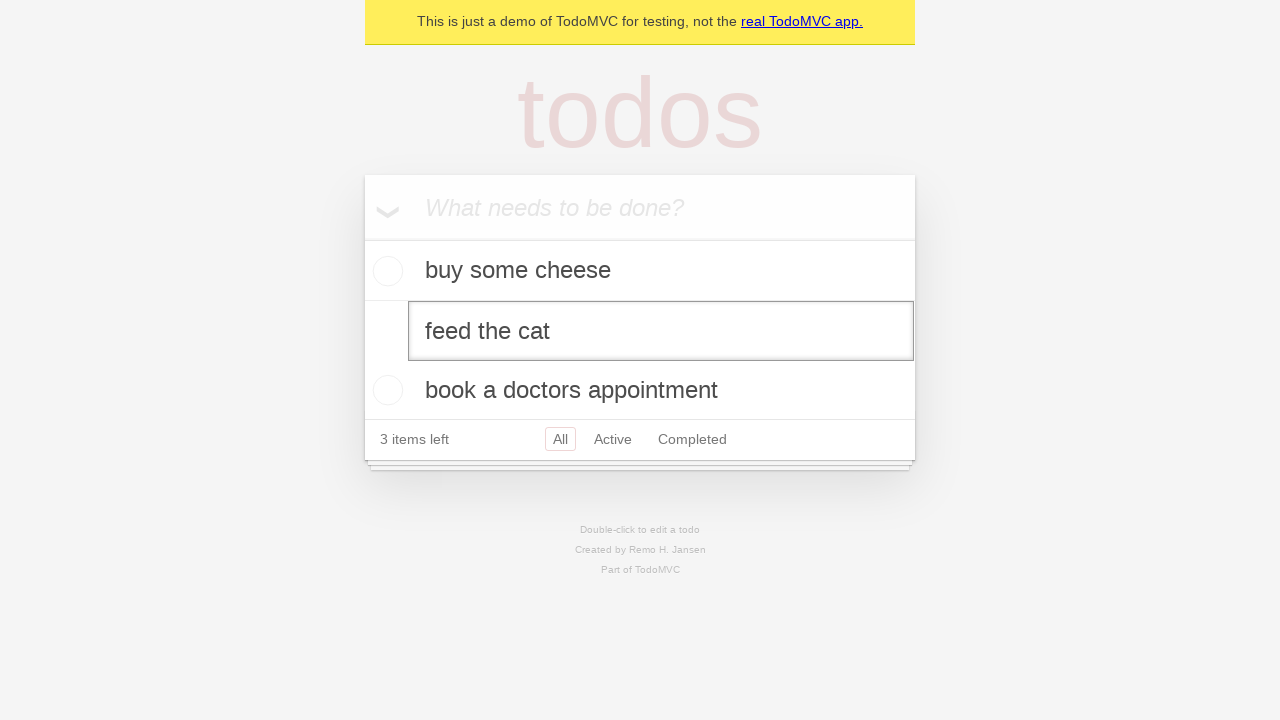

Filled edit field with 'buy some sausages' on internal:testid=[data-testid="todo-item"s] >> nth=1 >> internal:role=textbox[nam
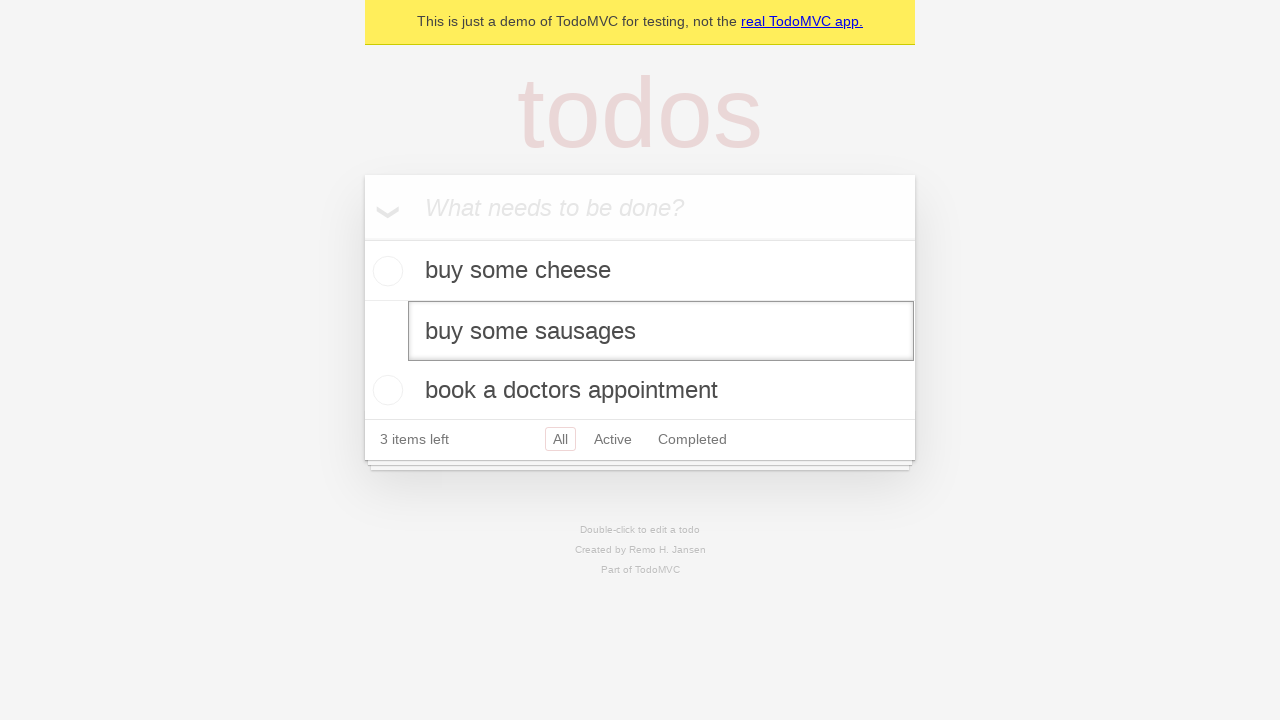

Pressed Escape key to cancel edit and revert changes on internal:testid=[data-testid="todo-item"s] >> nth=1 >> internal:role=textbox[nam
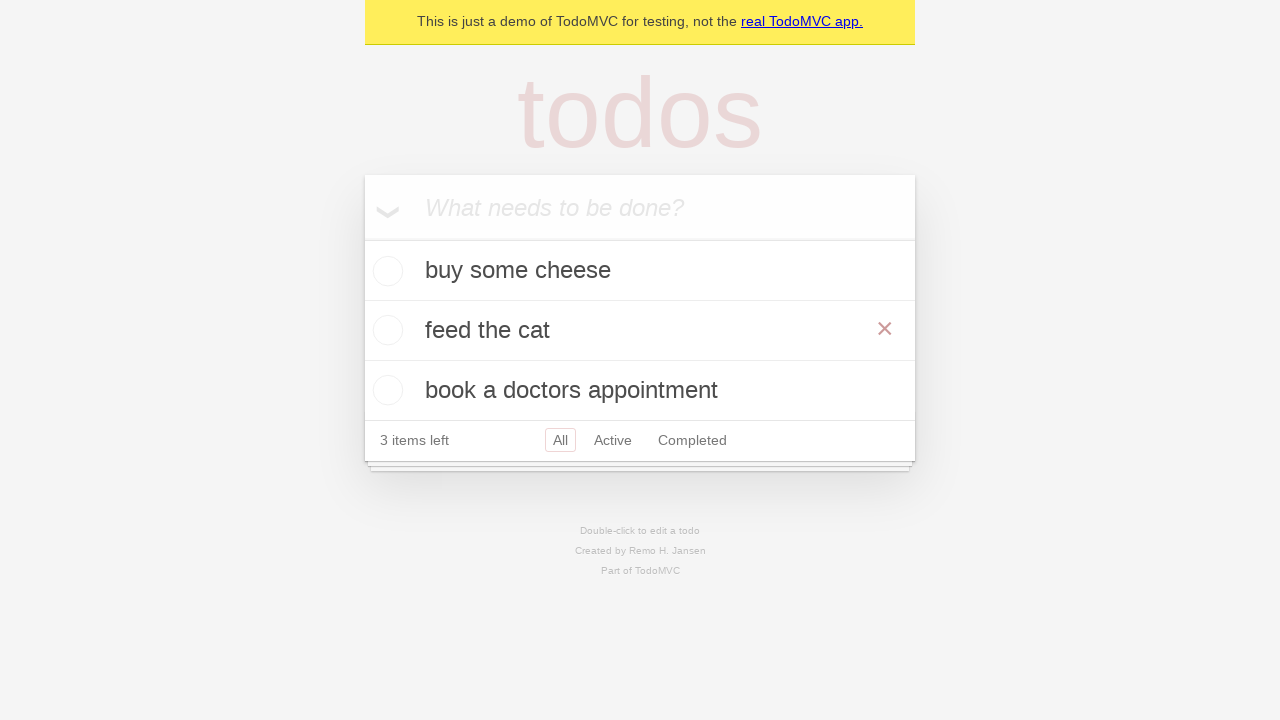

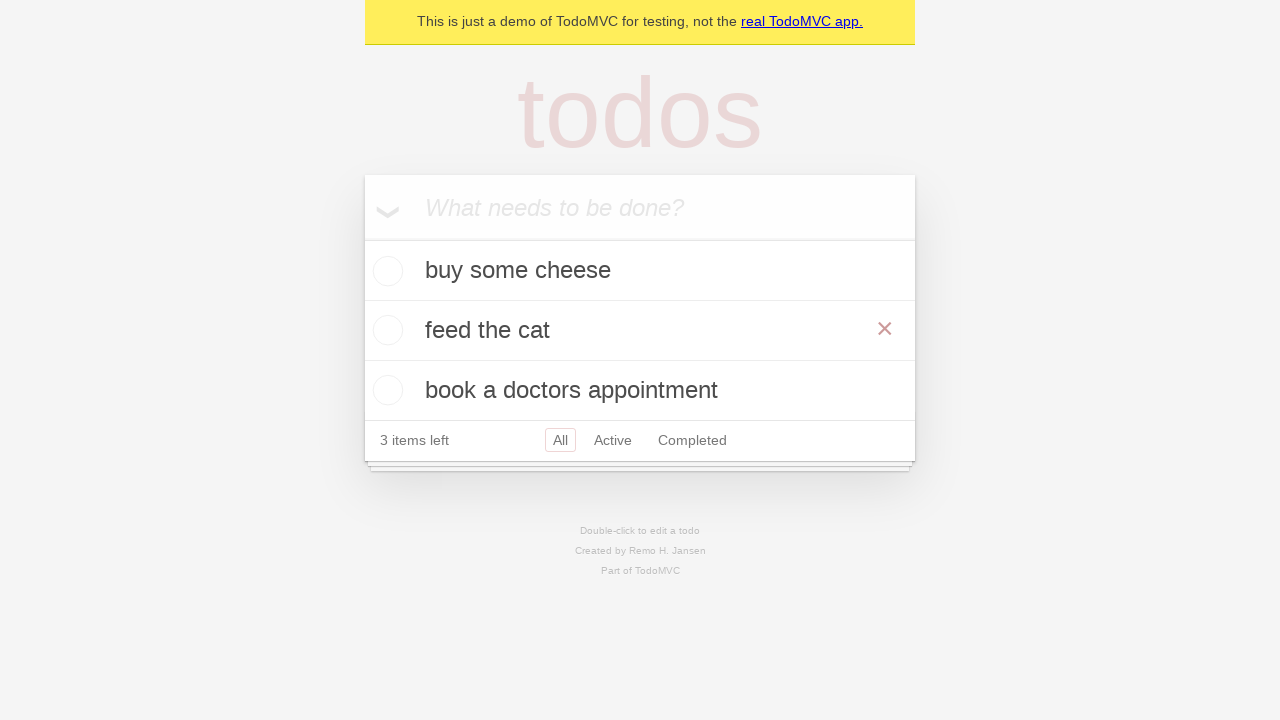